Navigates to Python.org website, finds the top menu items, and clicks on the PyPI menu link to navigate to the PyPI page.

Starting URL: http://python.org

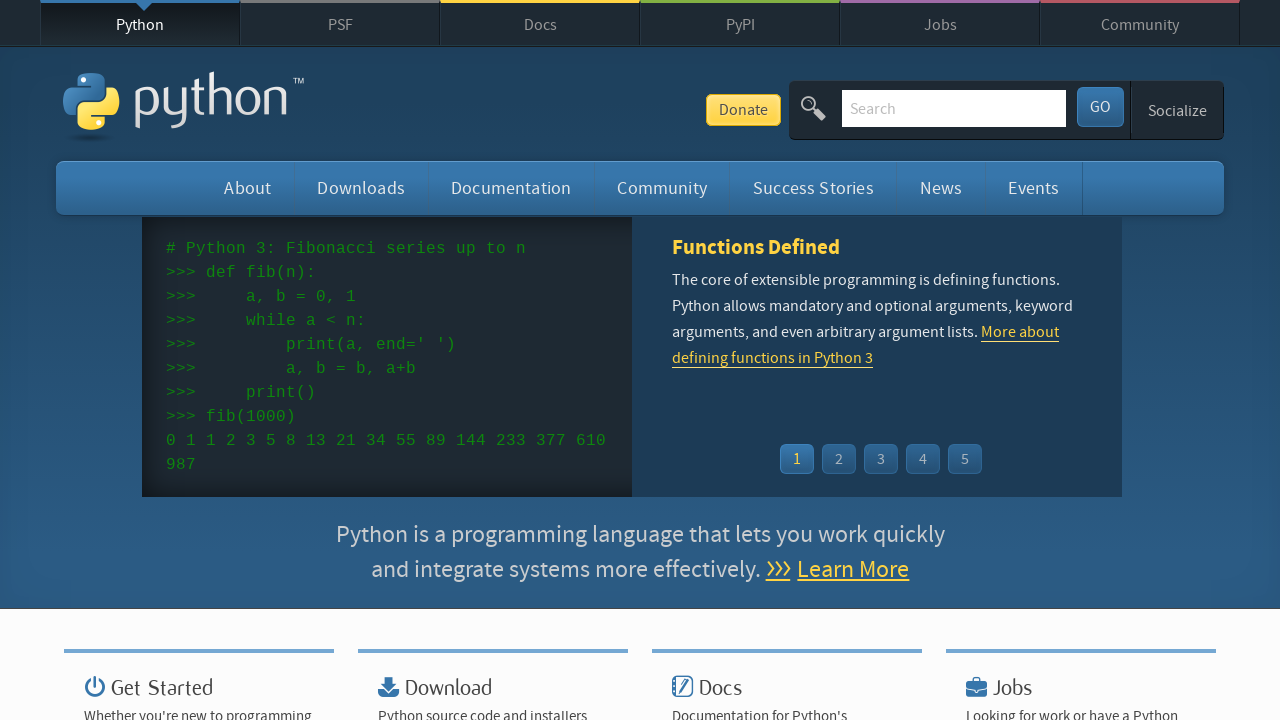

Waited for top menu items to load
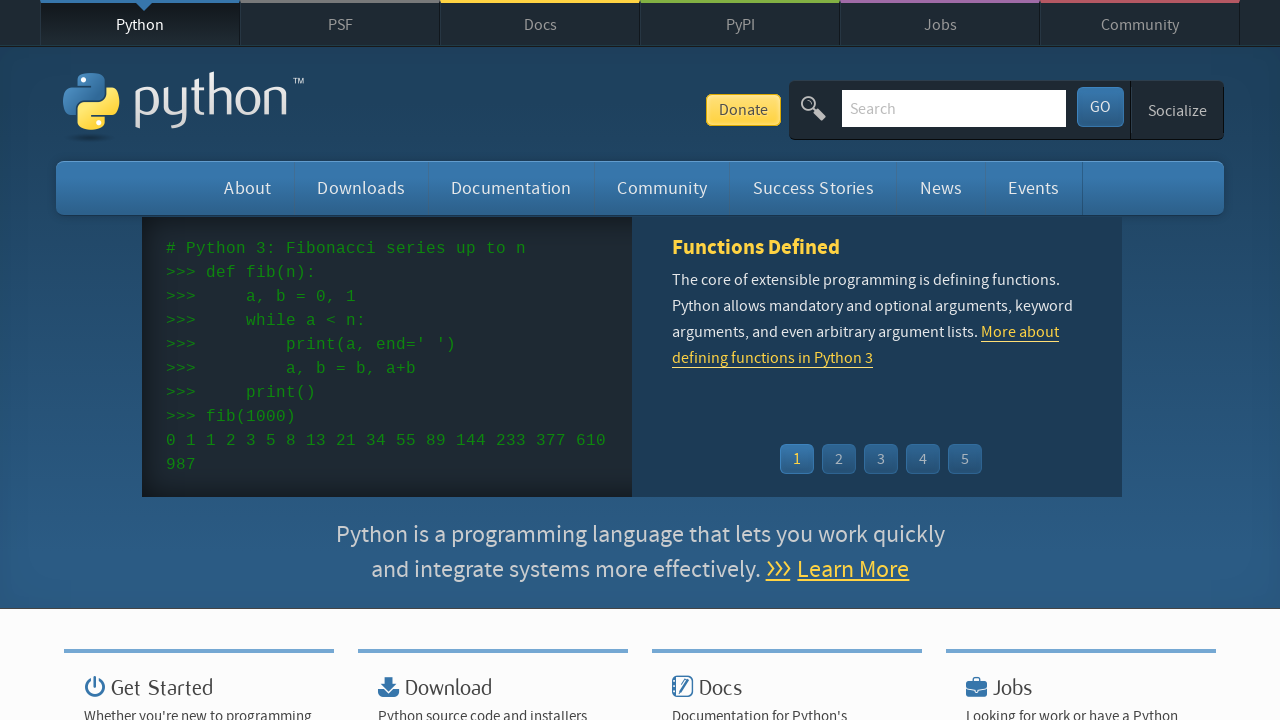

Located all menu items in top navigation
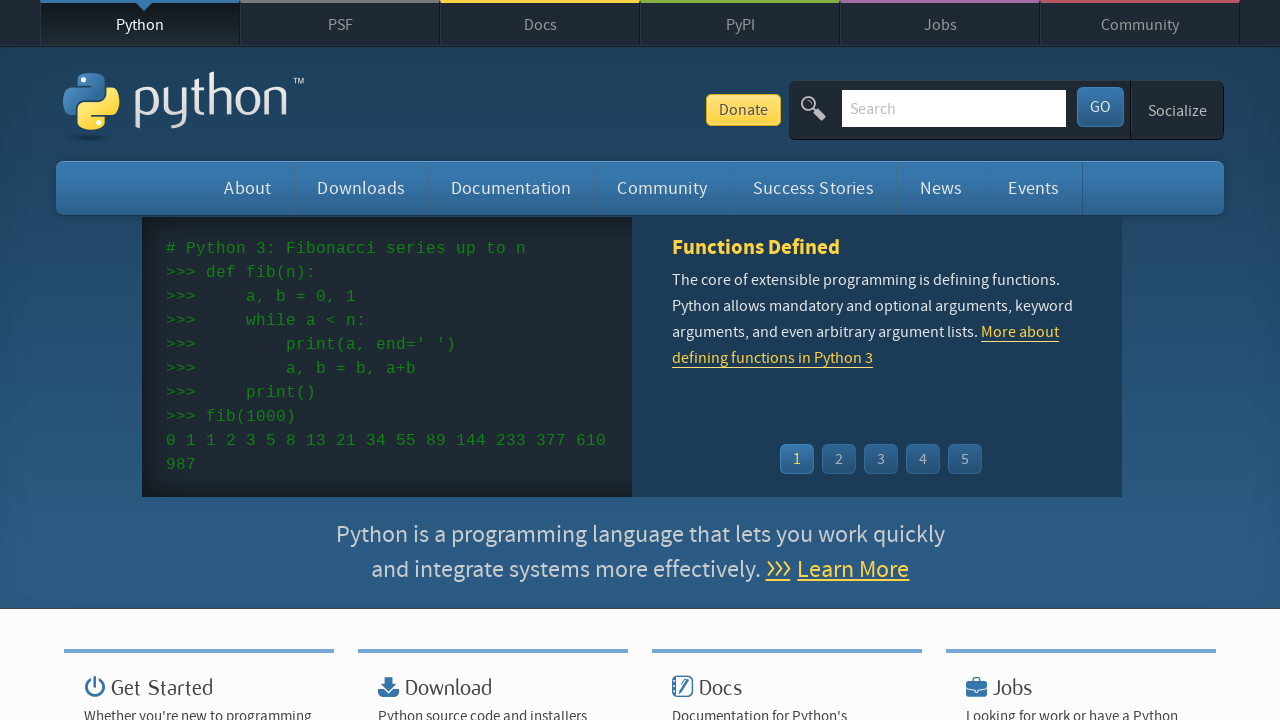

Found 6 menu items in navigation
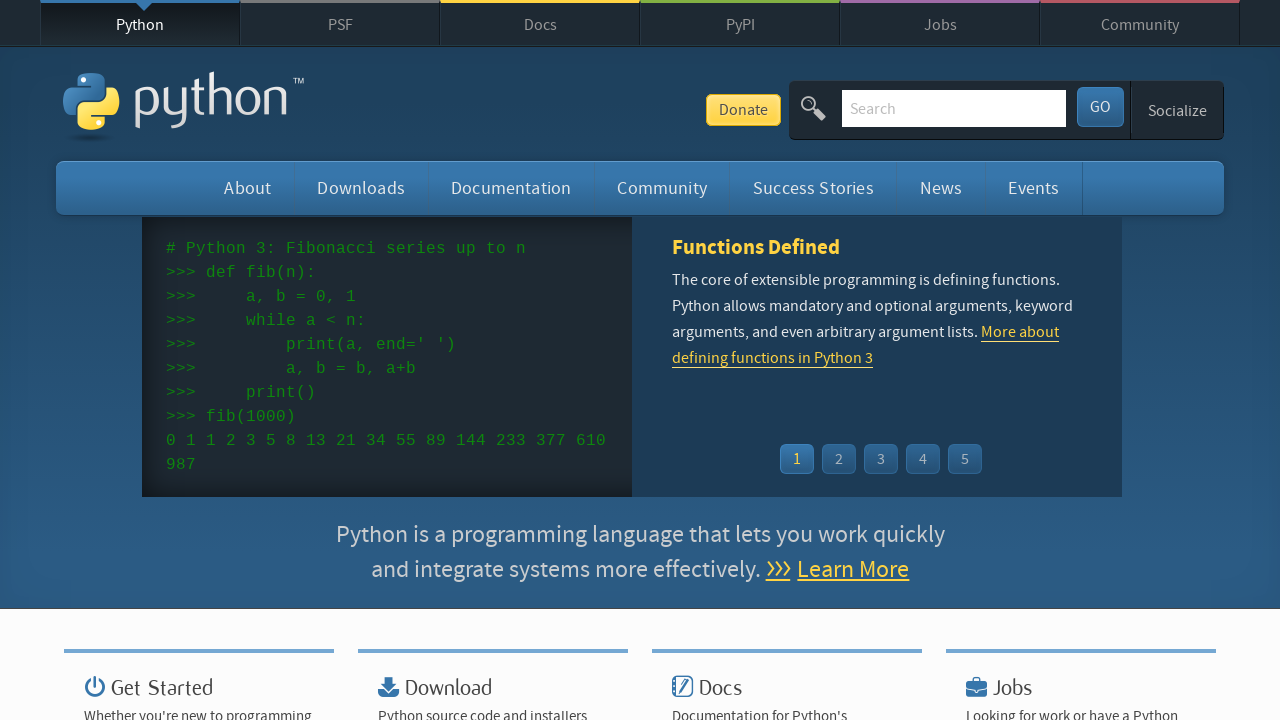

Clicked on PyPI menu item at (740, 23) on #top ul.menu li >> nth=3
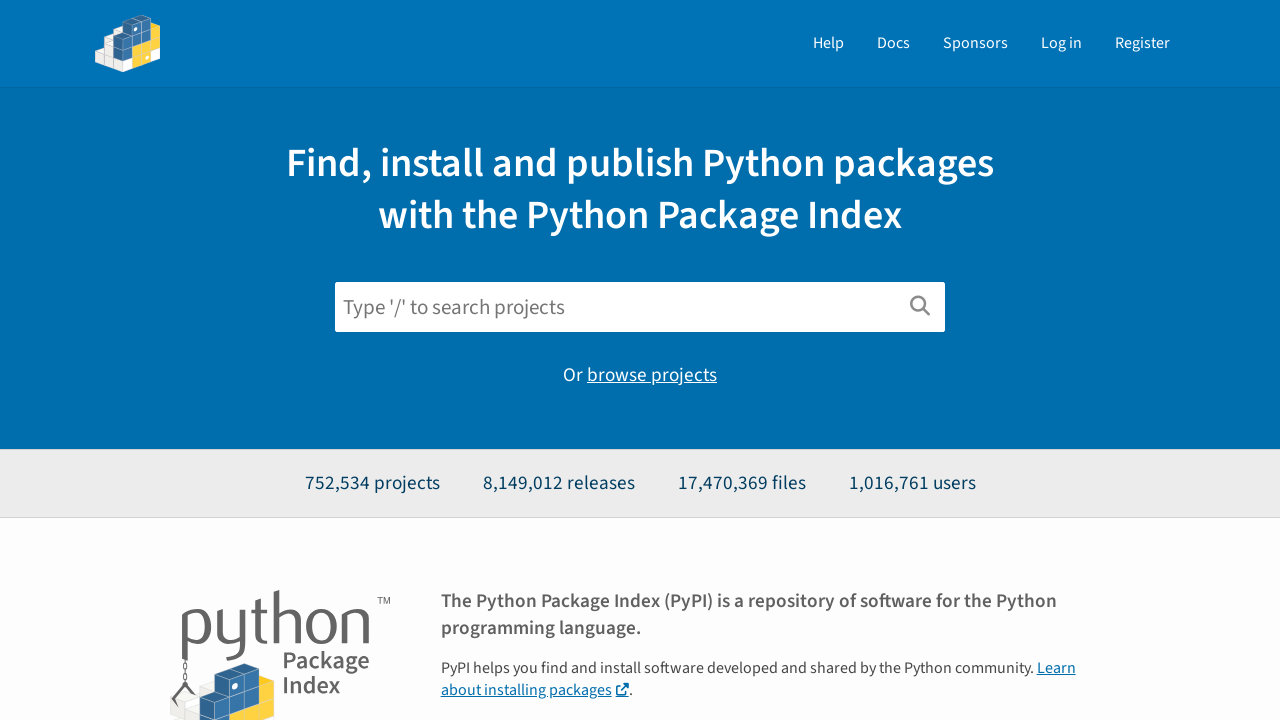

Waited for PyPI page to load completely
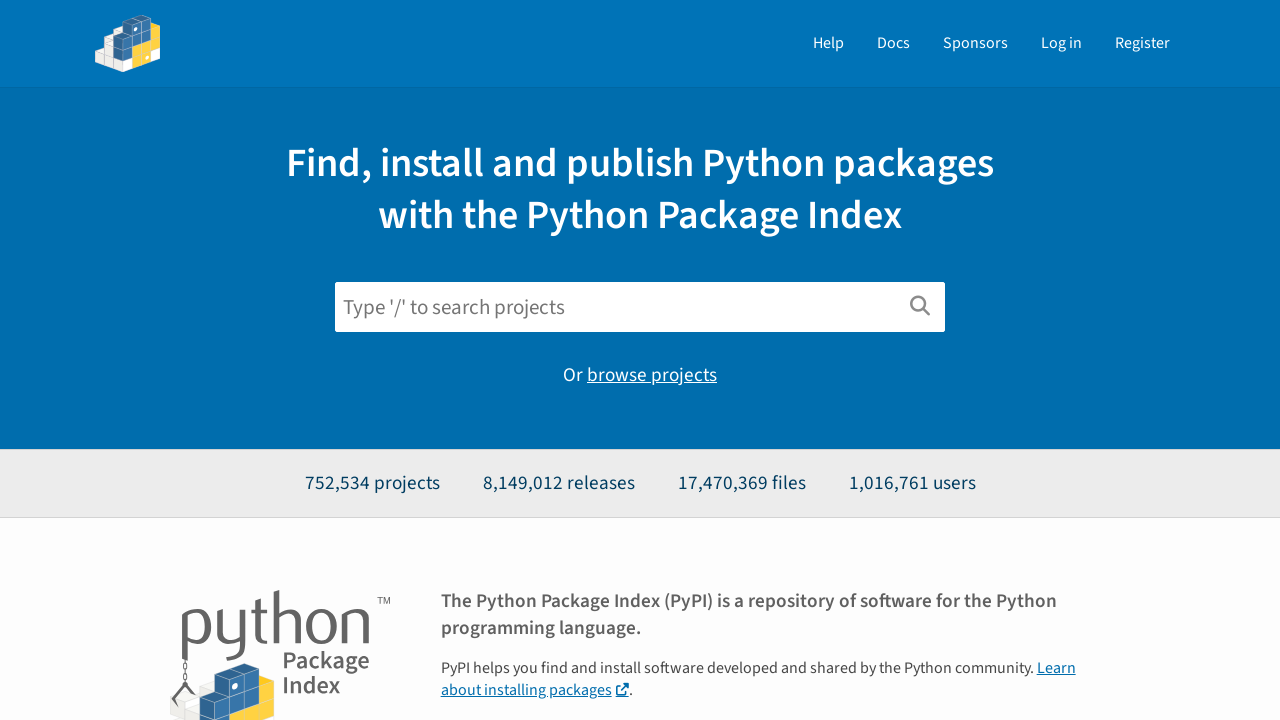

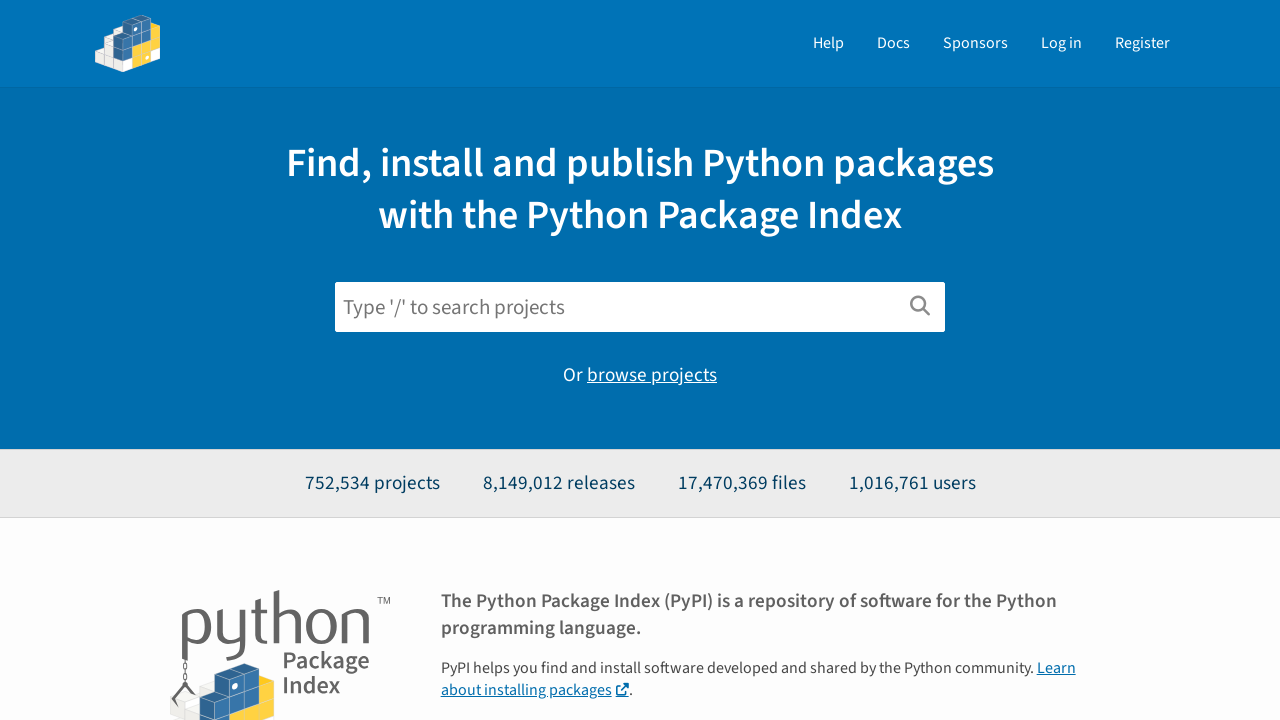